Tests browser alert popup handling by triggering an alert, accepting it, and then clicking a sidebar link to verify the page is still interactive after alert dismissal.

Starting URL: https://www.automationtesting.co.uk/popups.html

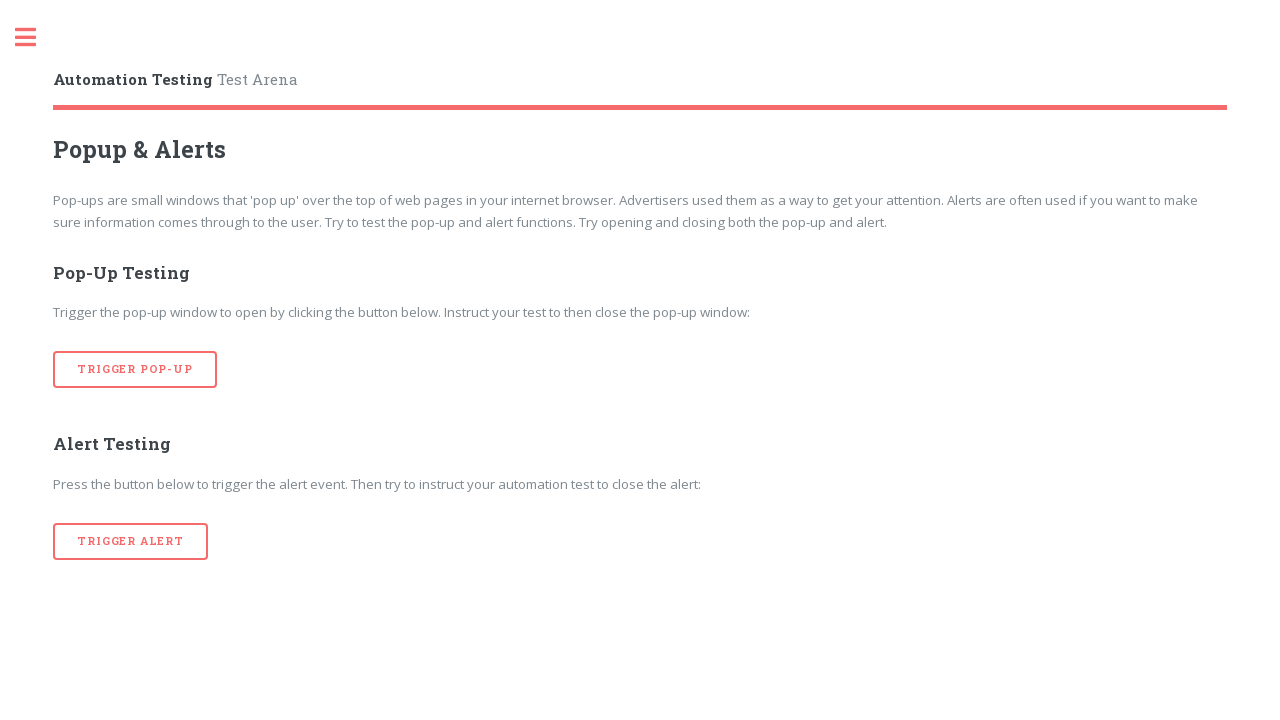

Clicked button to trigger alert popup at (131, 541) on button[onclick='alertTrigger()']
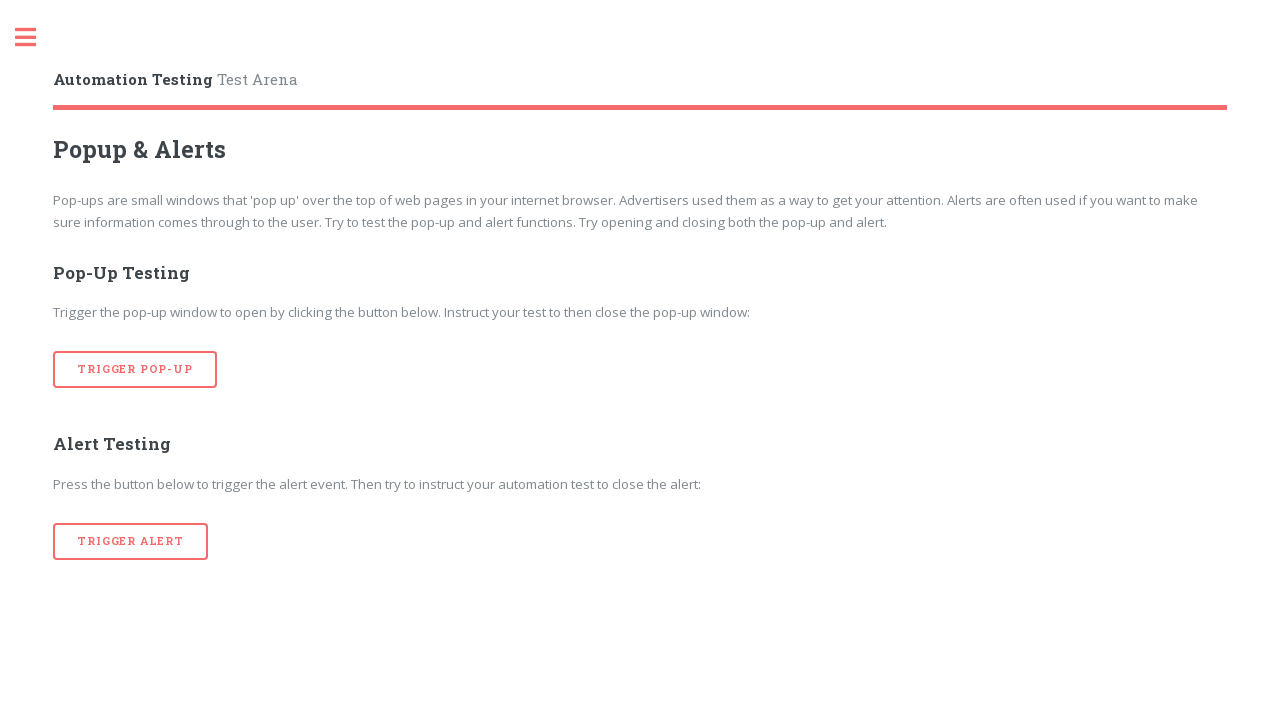

Set up dialog handler to accept alerts
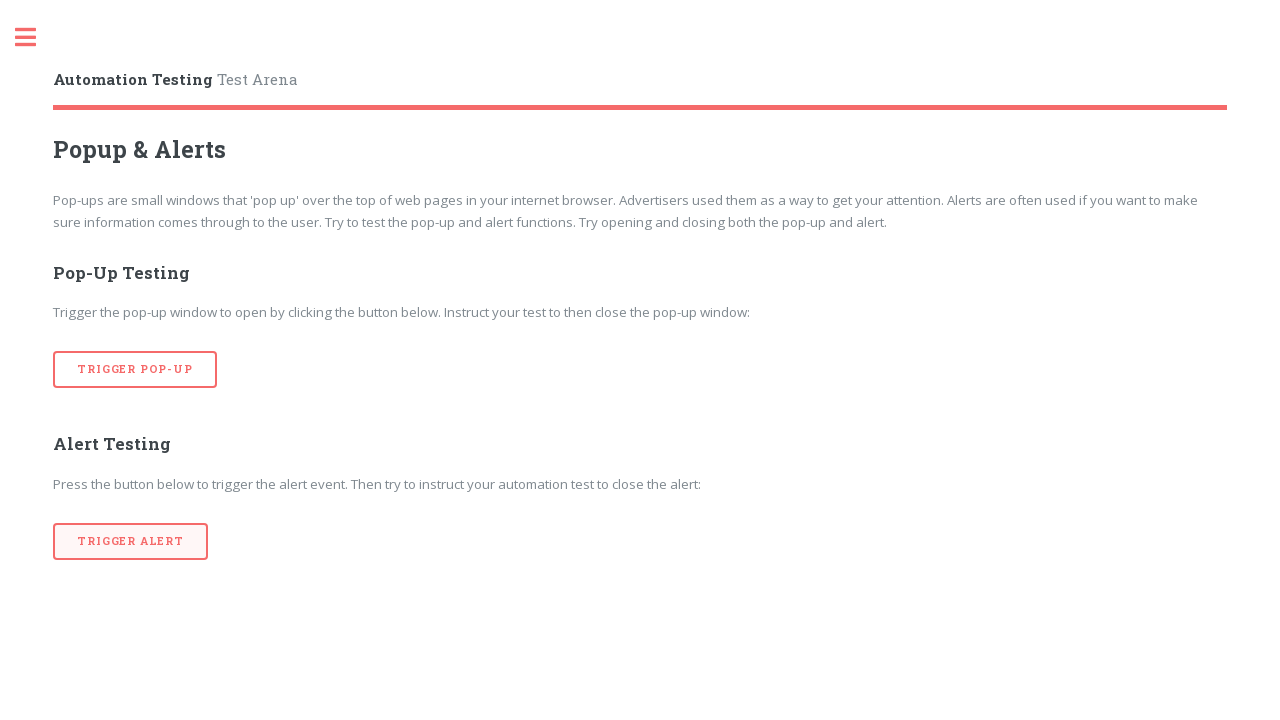

Waited for alert to appear and be handled
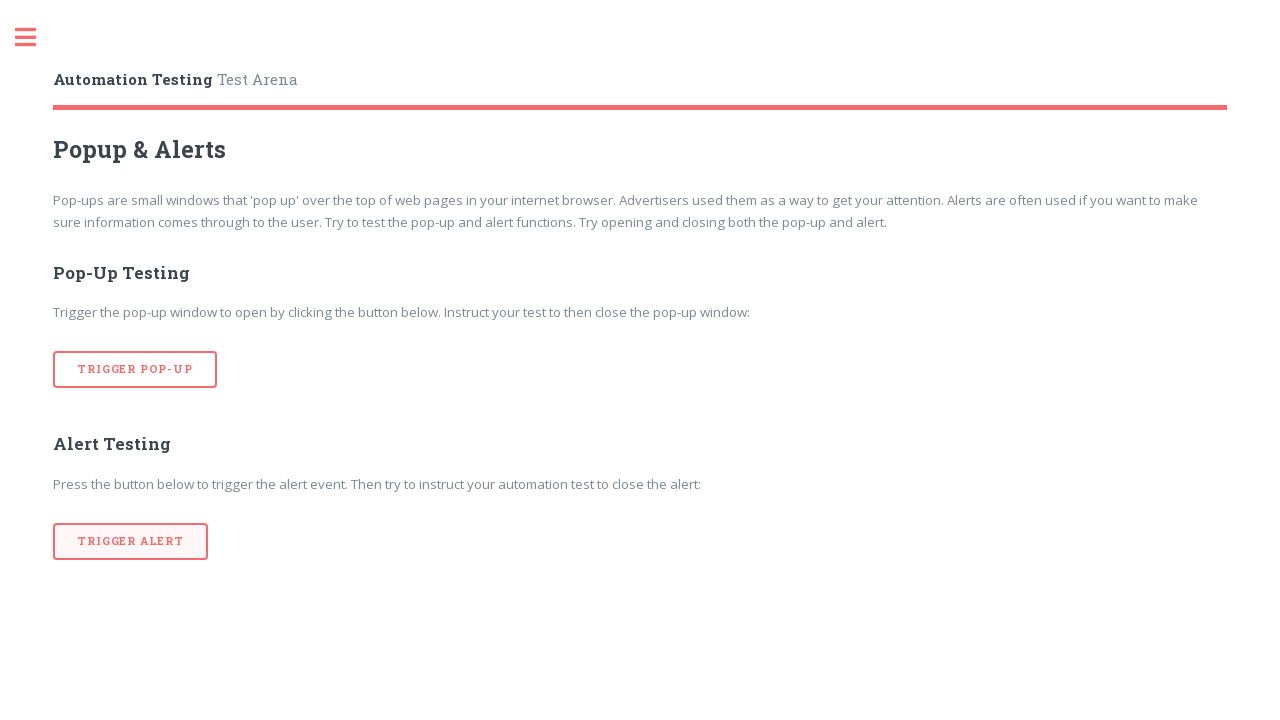

Clicked sidebar link to verify page is still interactive after alert dismissal at (36, 38) on a[href='#sidebar']
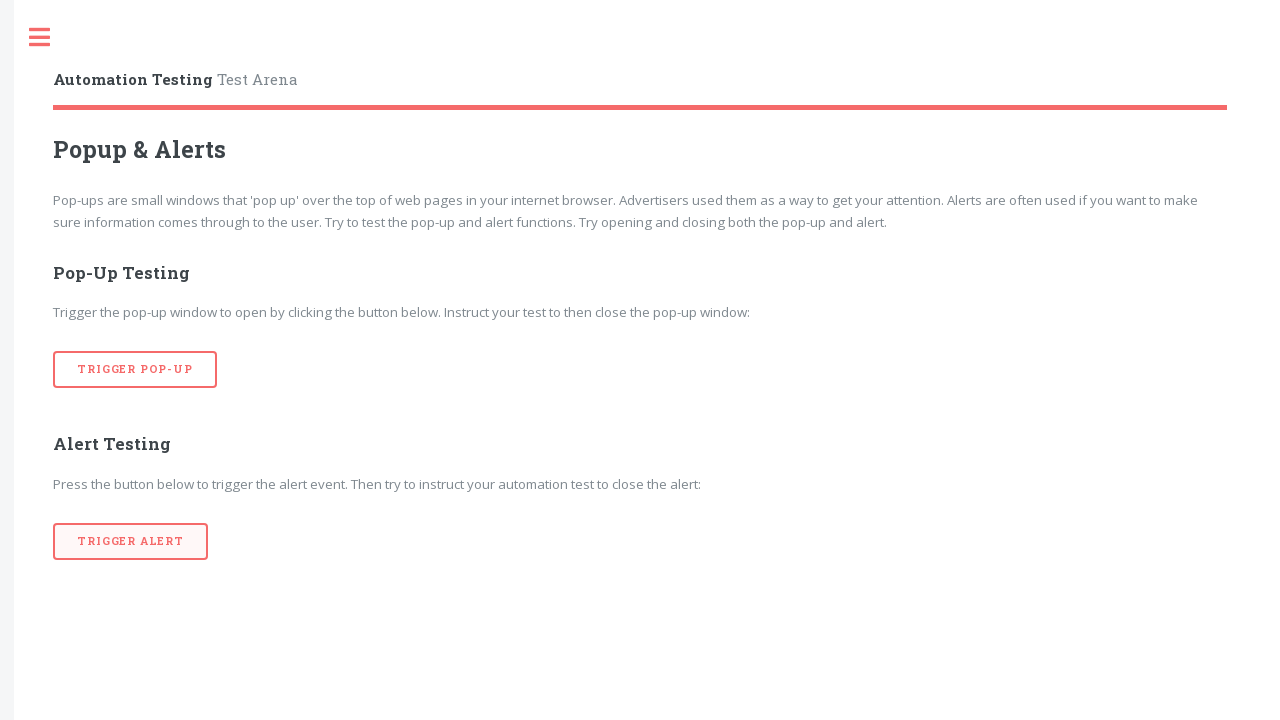

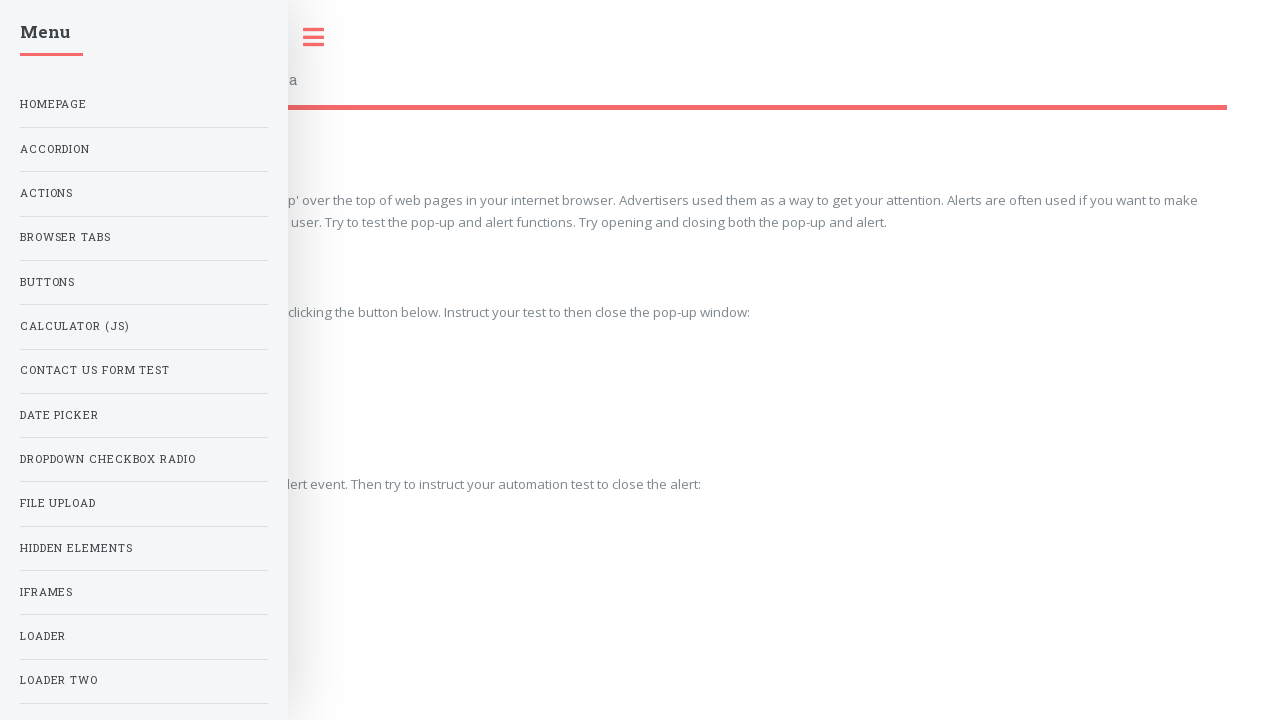